Searches for subdomain information on Netcraft DNS search by entering a domain name, submitting the search, and scrolling through results to verify they load

Starting URL: https://searchdns.netcraft.com/

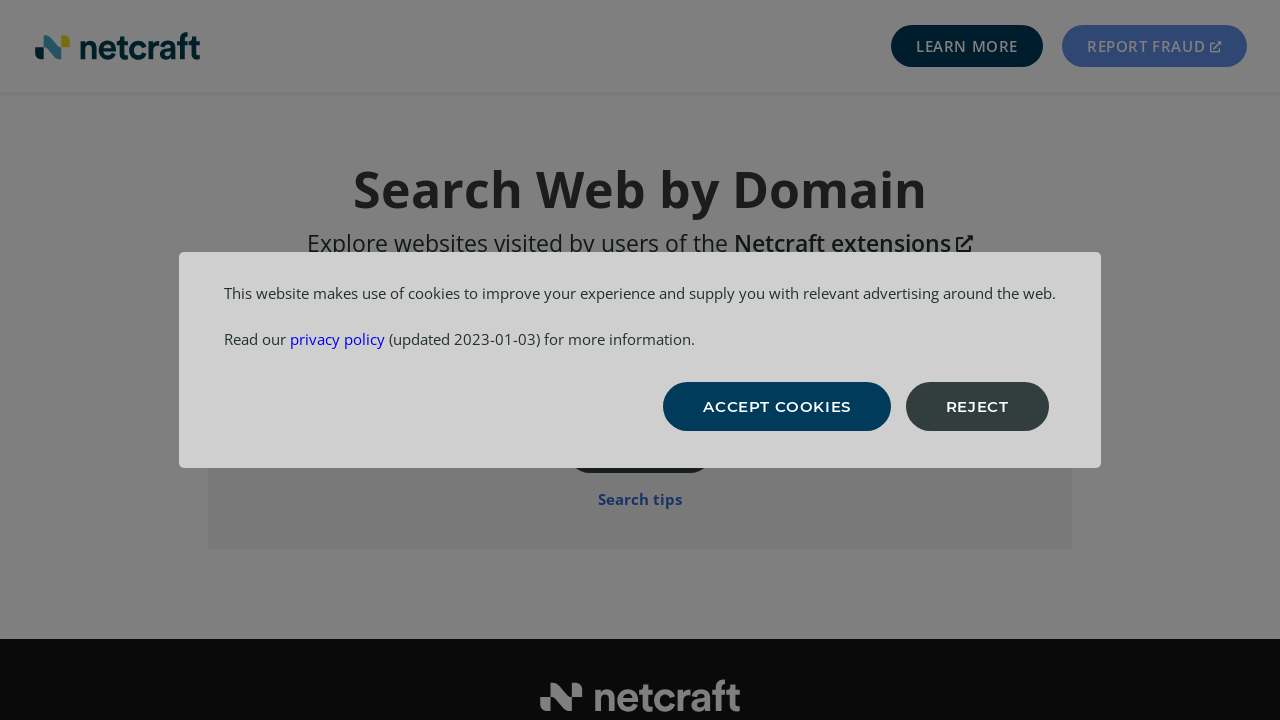

Filled search field with domain name 'example.com' on input[type="text"]
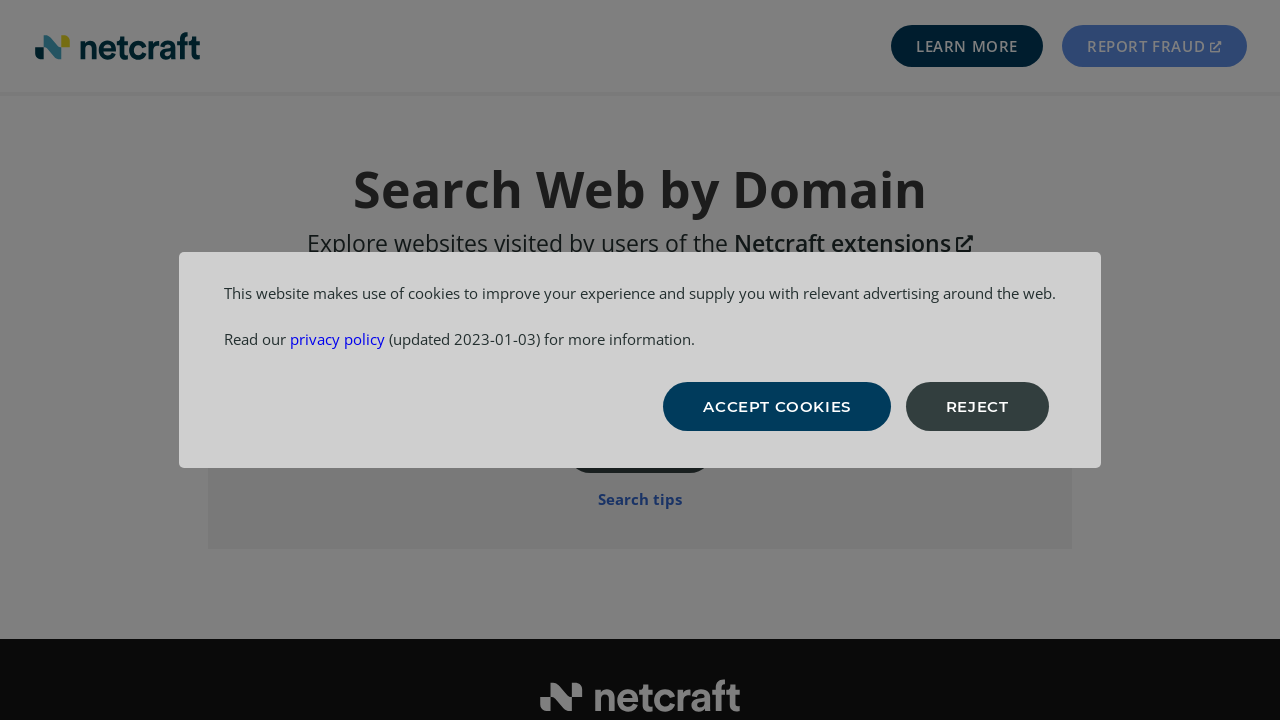

Pressed Enter to submit search query
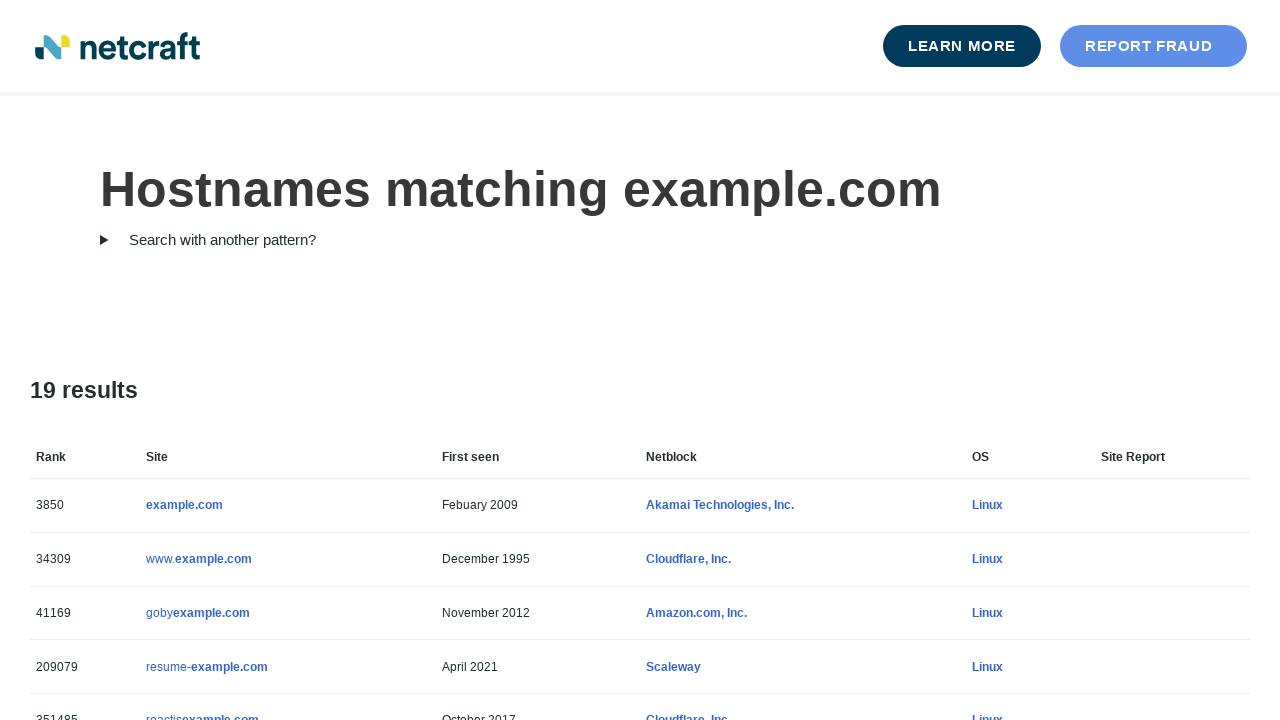

Search results table loaded
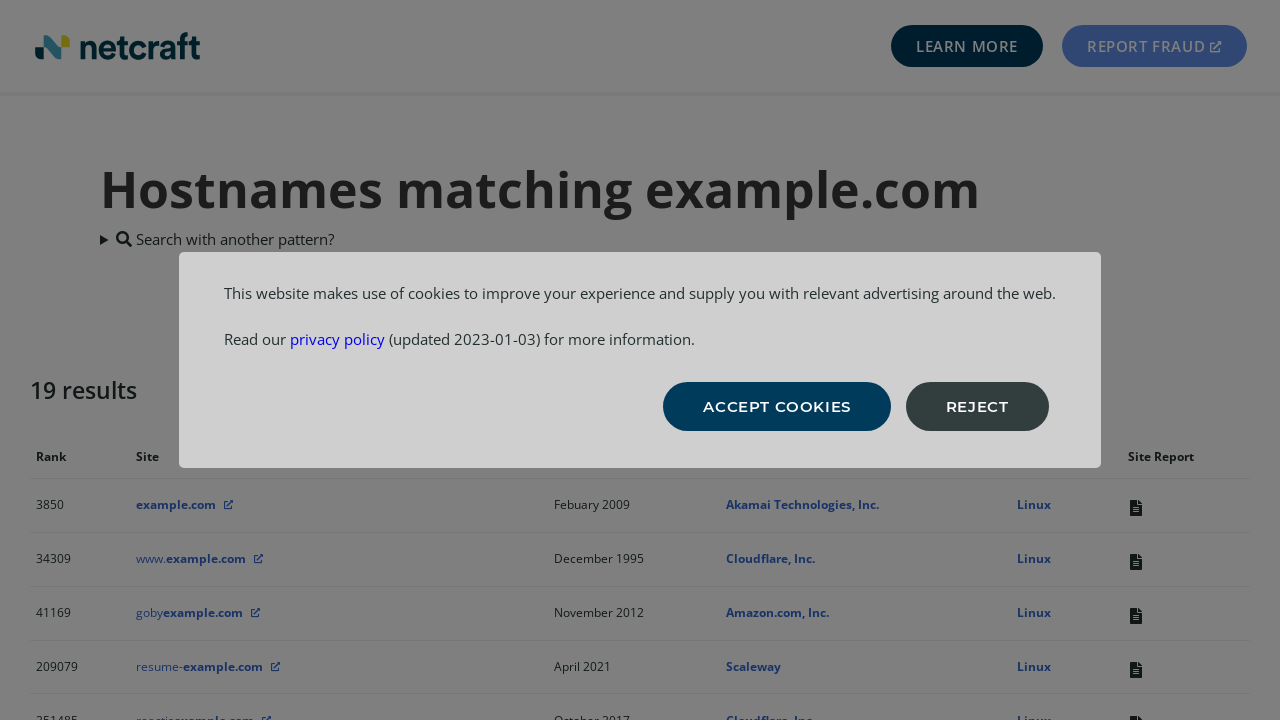

Scrolled page to position 0px
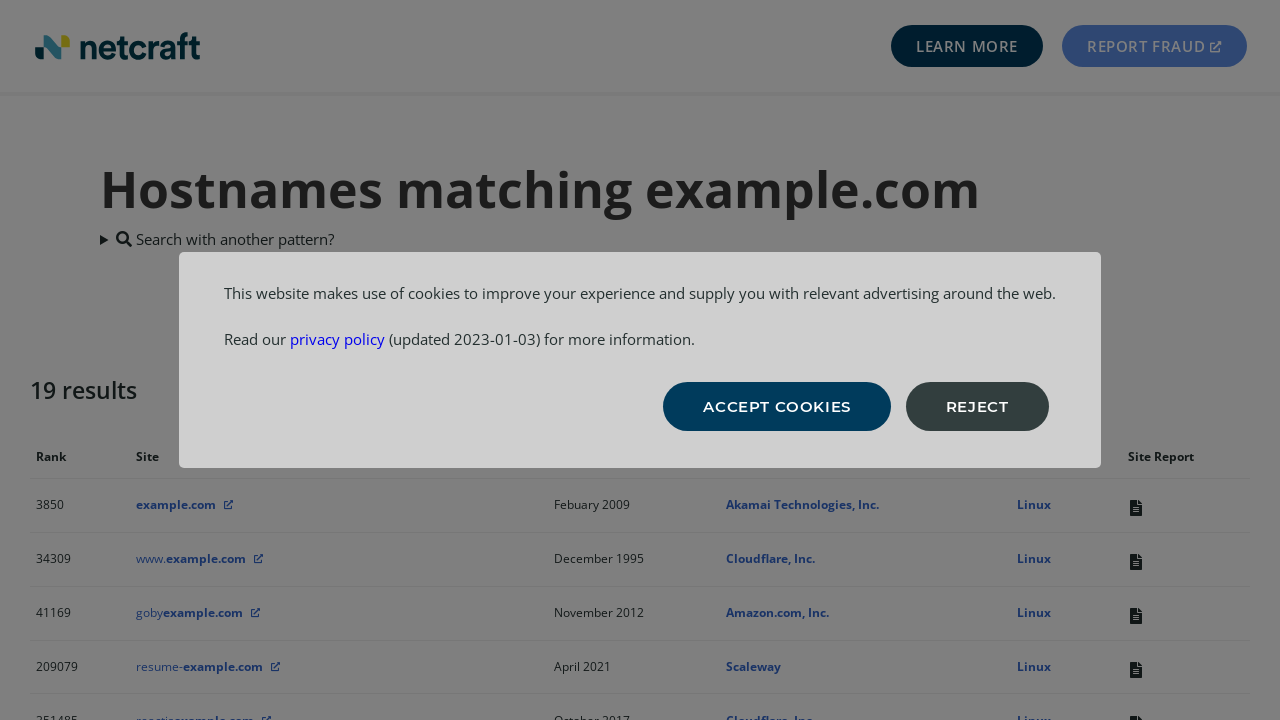

Waited 100ms for results to load
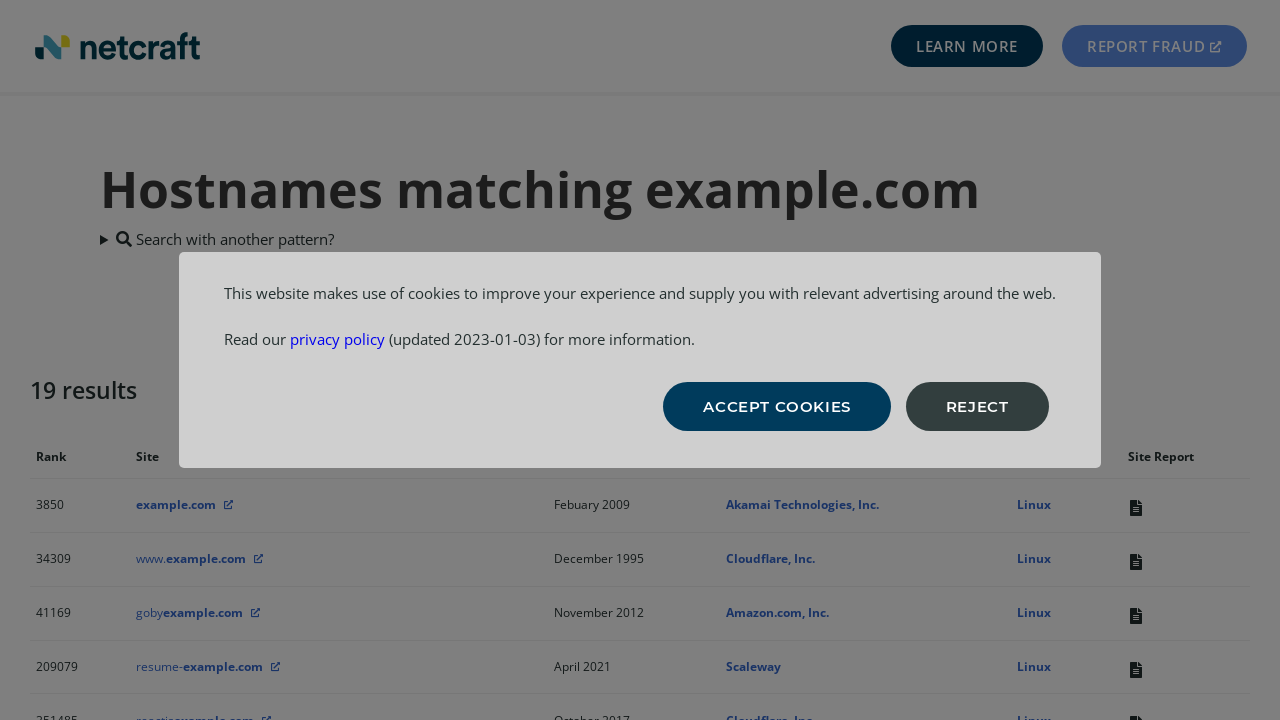

Scrolled page to position 500px
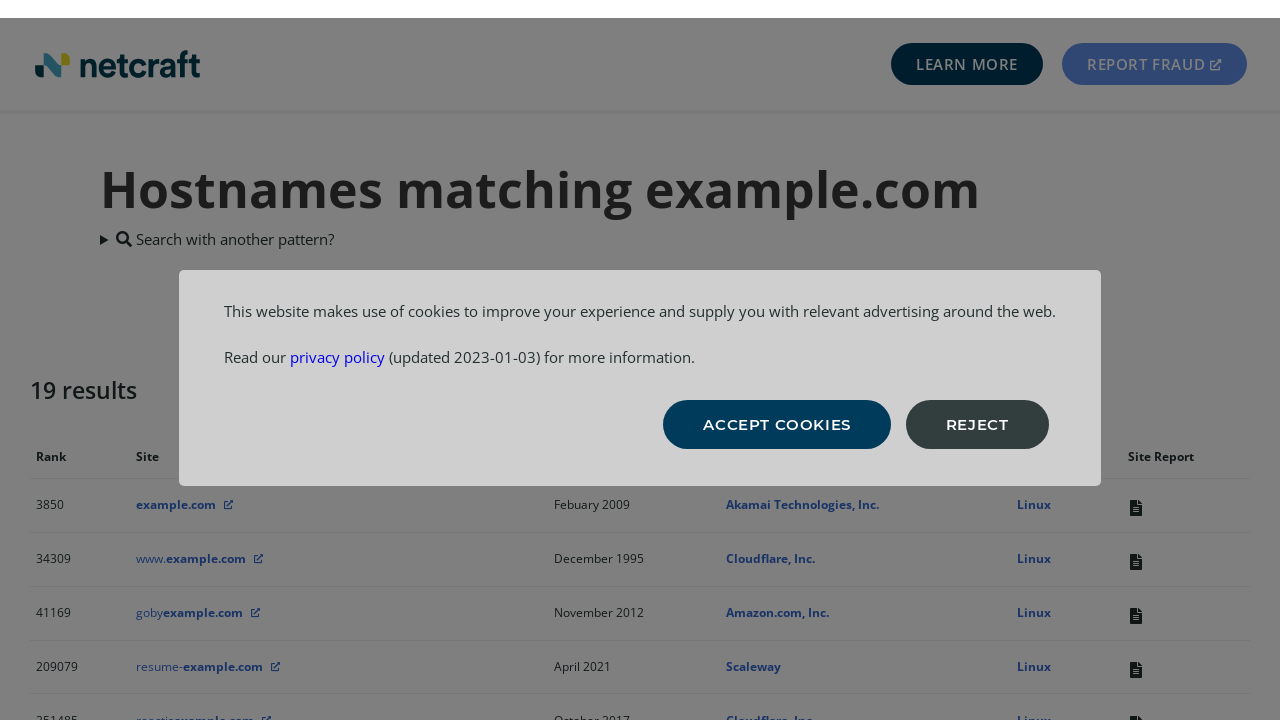

Waited 100ms for results to load
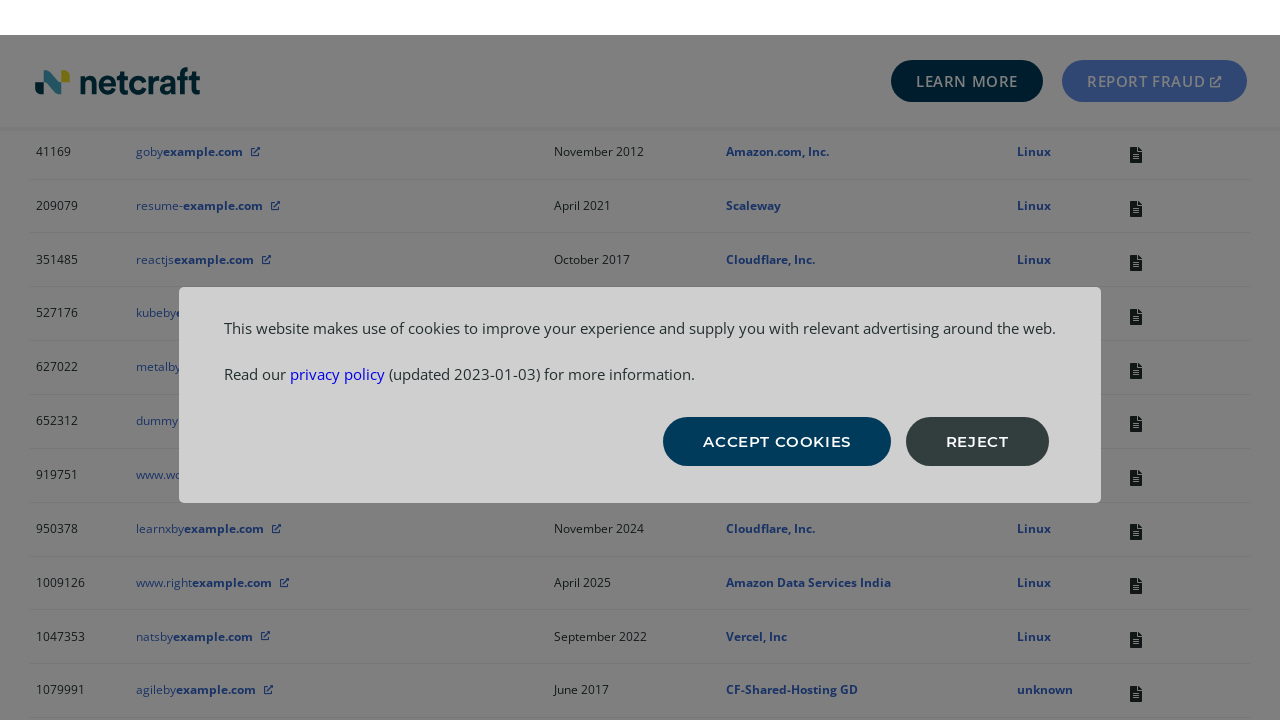

Scrolled page to position 1000px
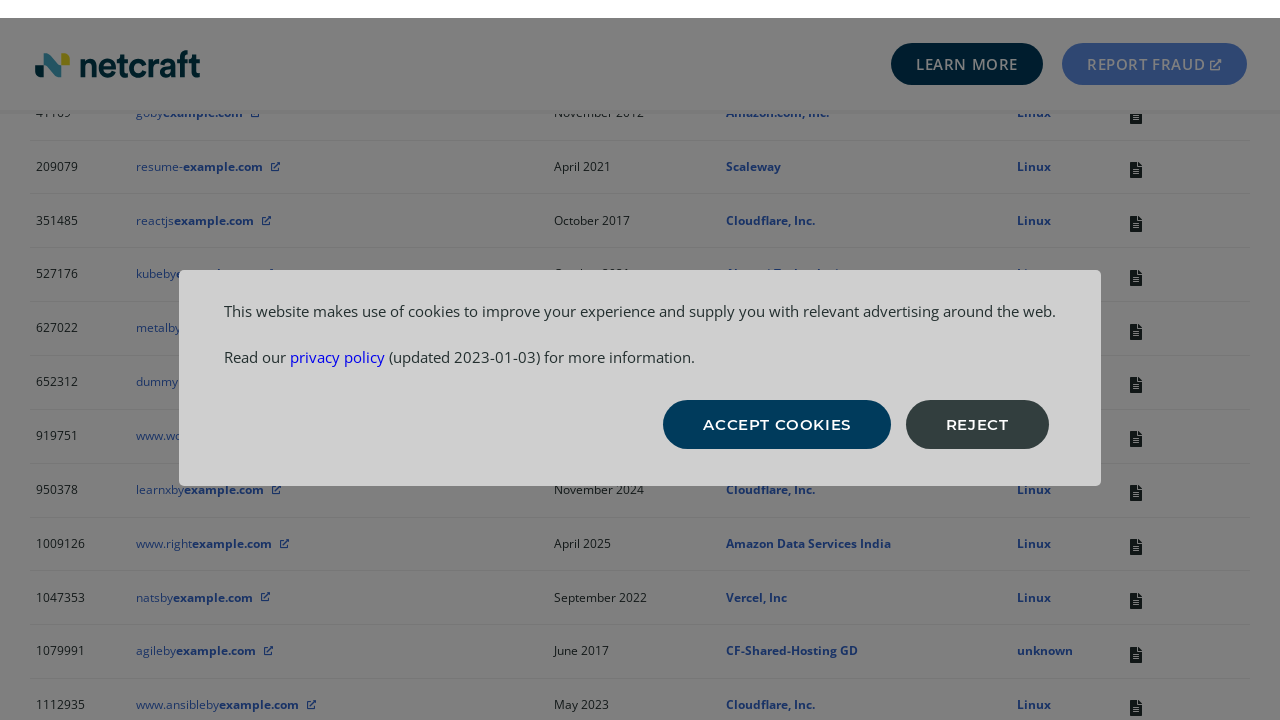

Waited 100ms for results to load
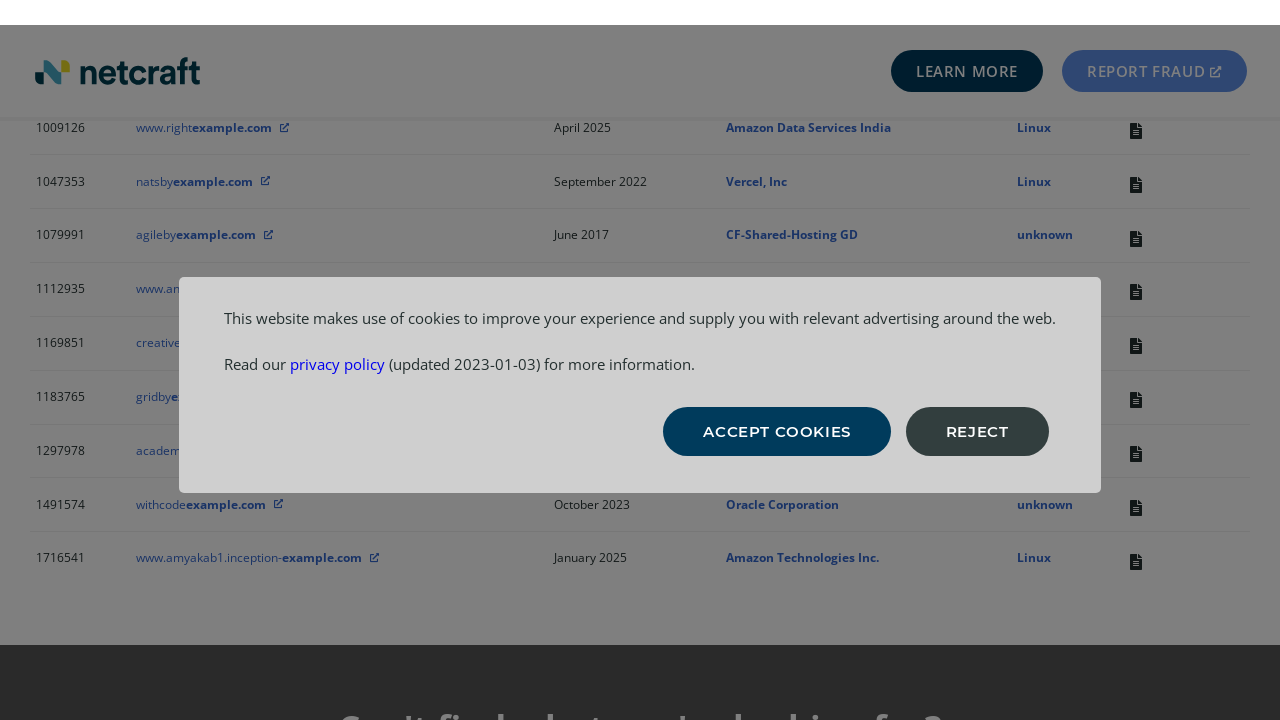

Scrolled page to position 1500px
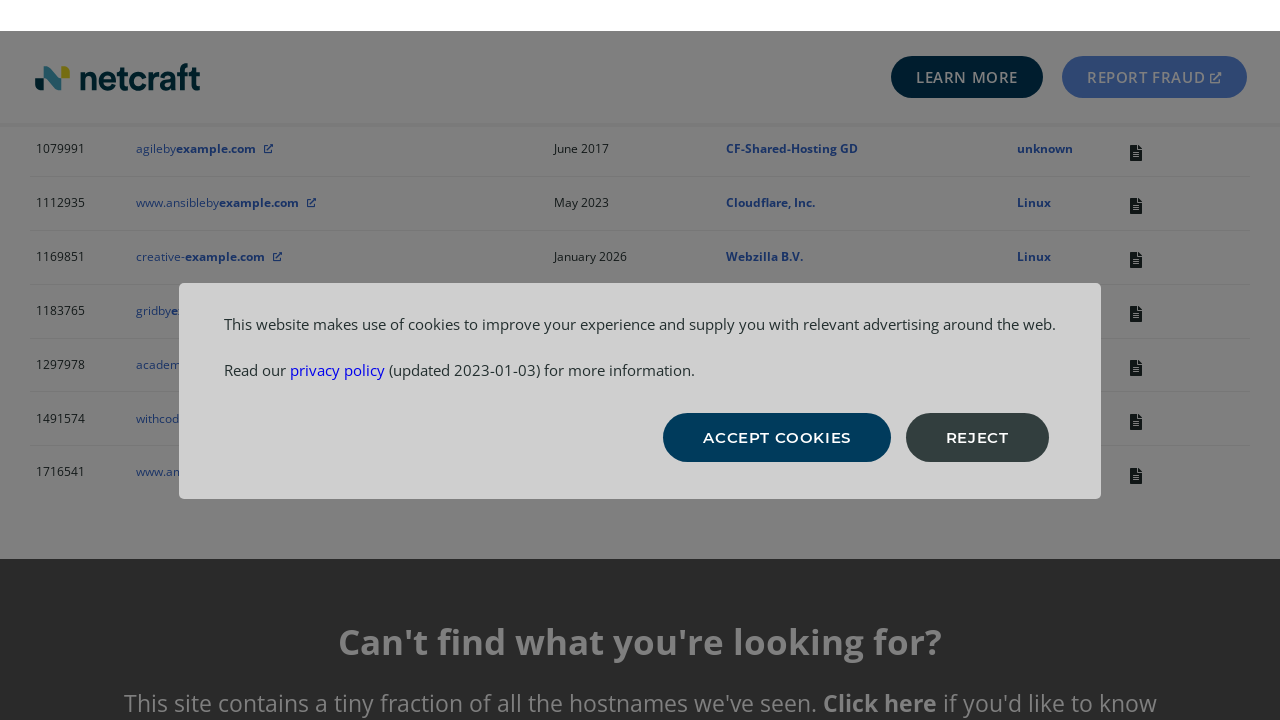

Waited 100ms for results to load
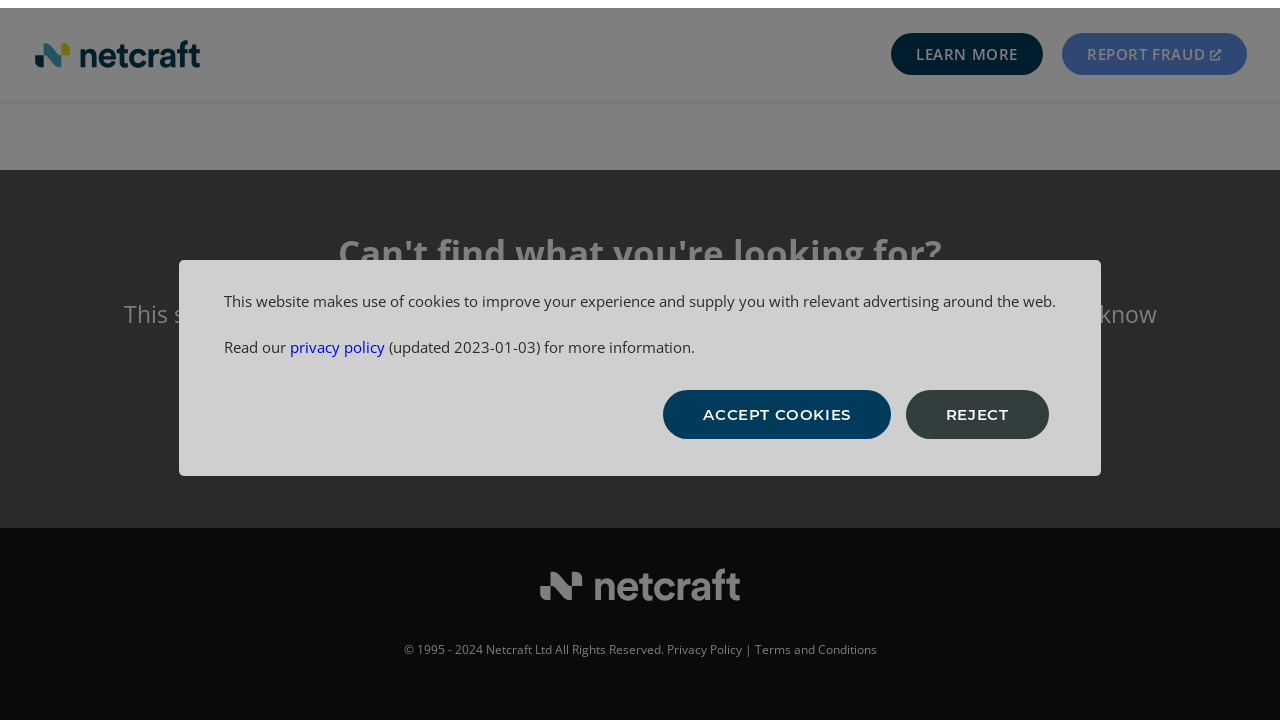

Scrolled page to position 2000px
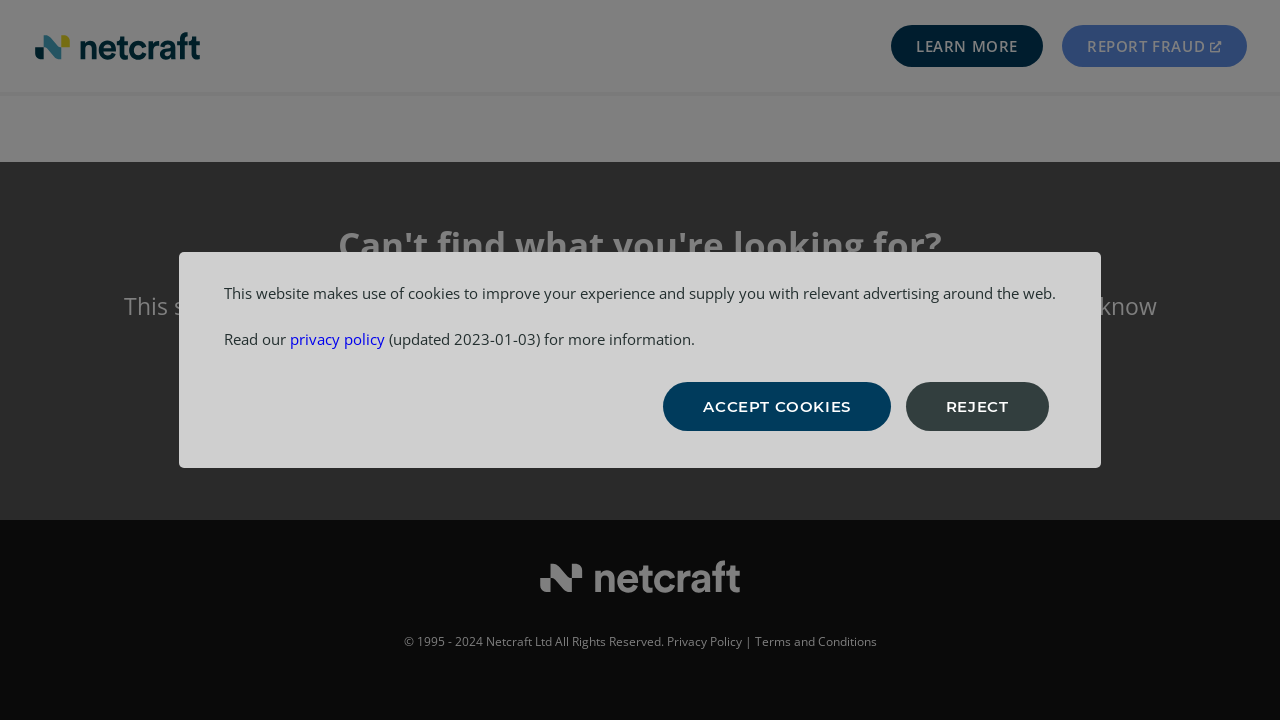

Waited 100ms for results to load
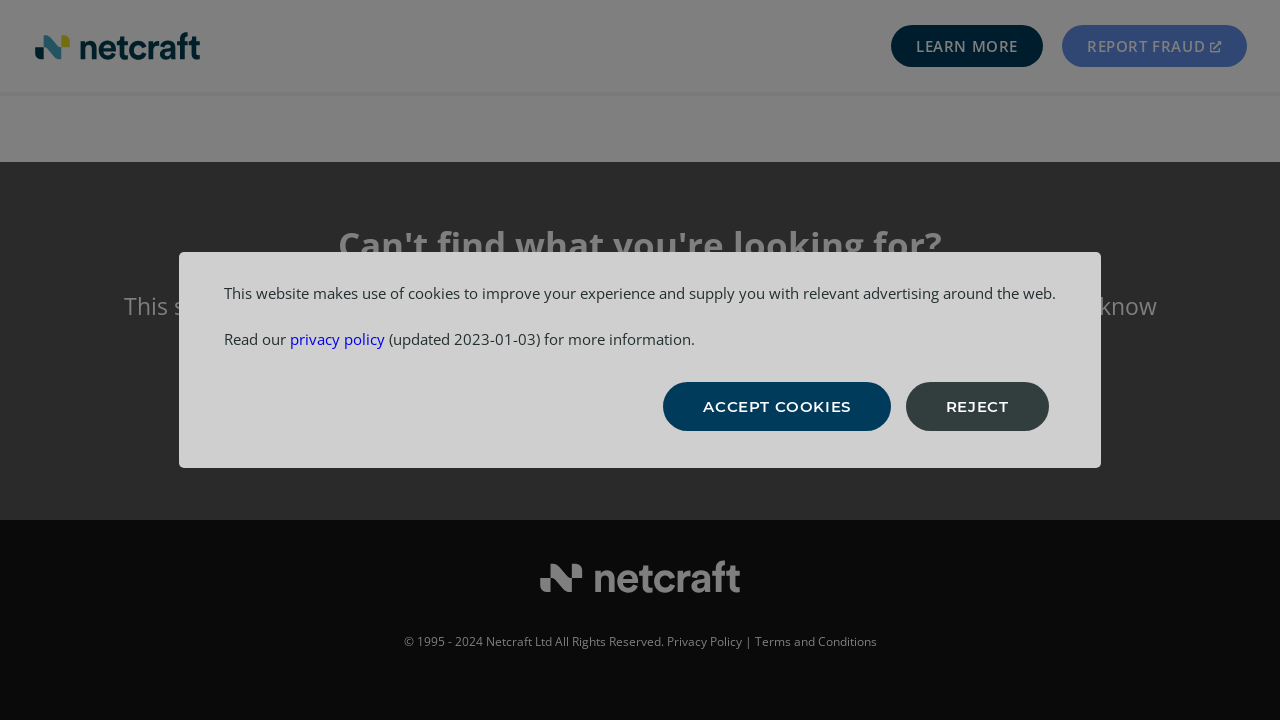

Scrolled page to position 2500px
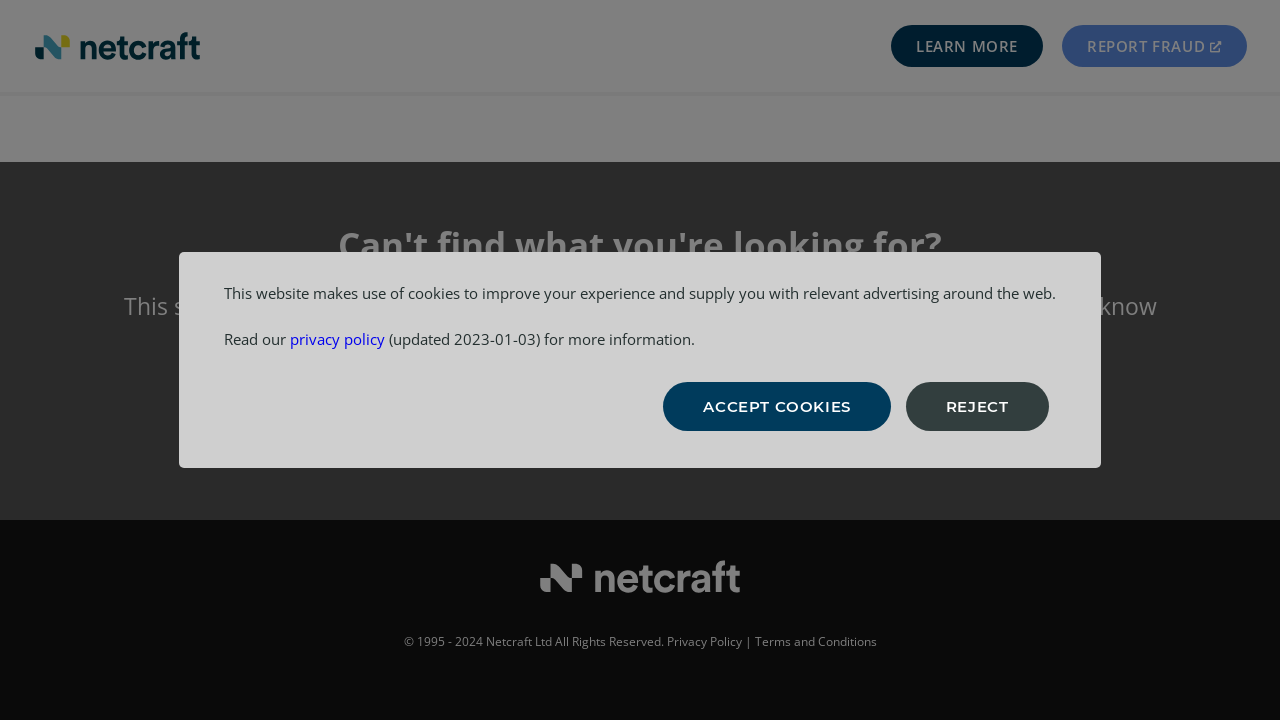

Waited 100ms for results to load
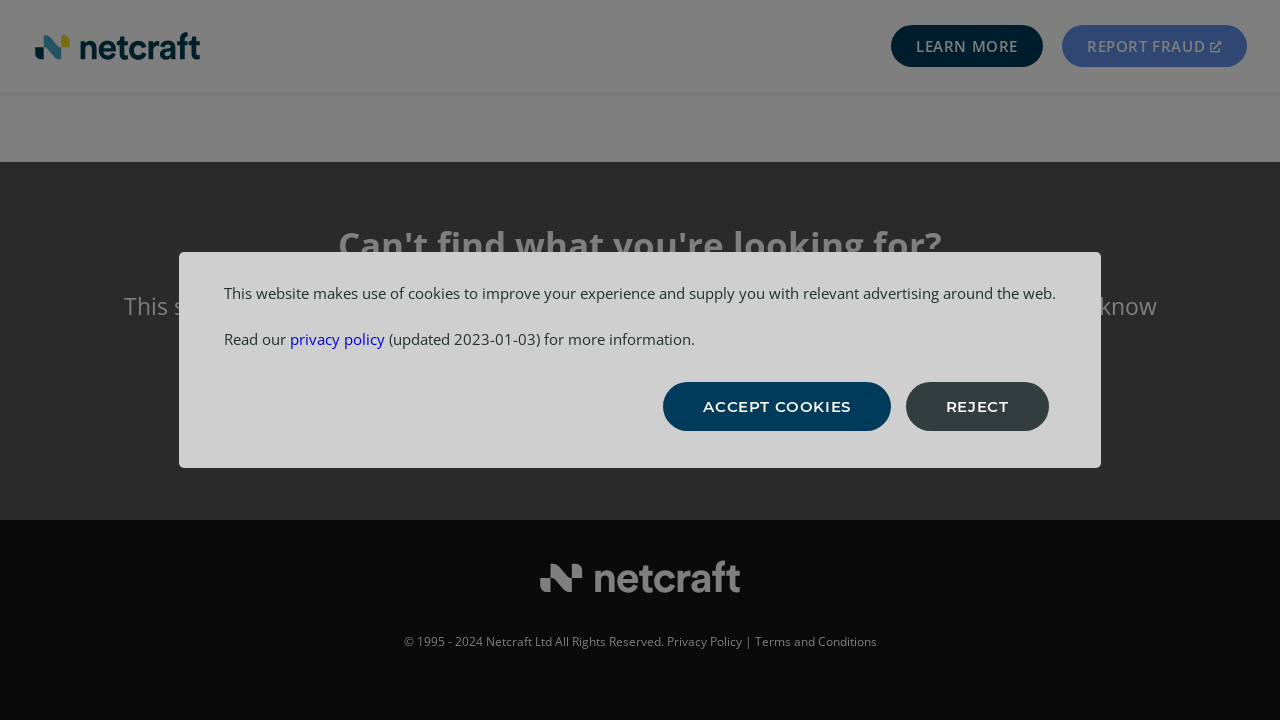

Scrolled page to position 3000px
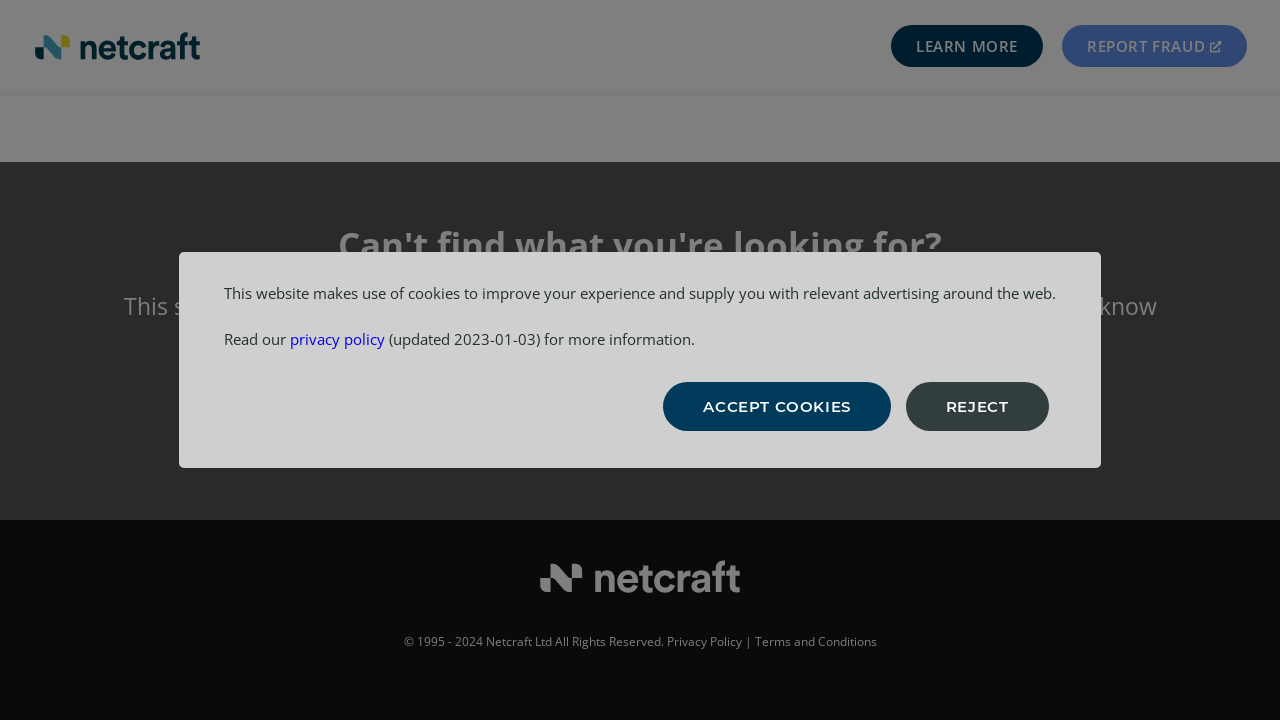

Waited 100ms for results to load
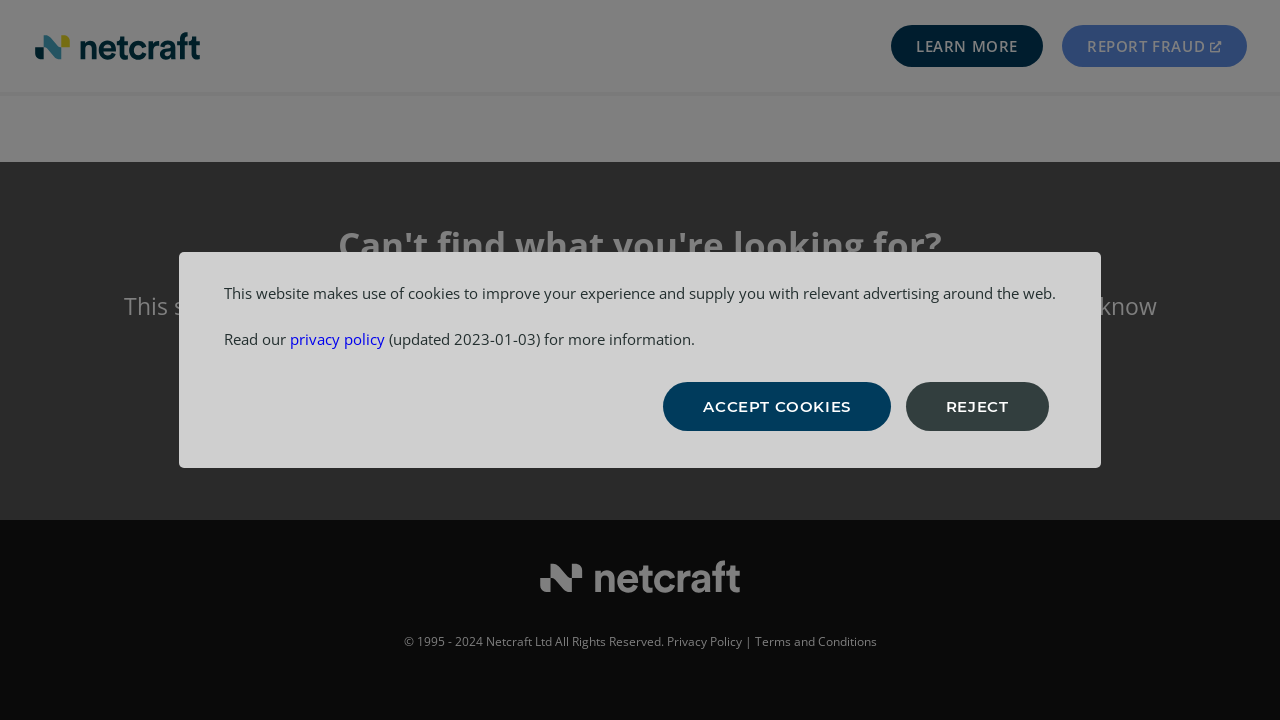

Scrolled page to position 3500px
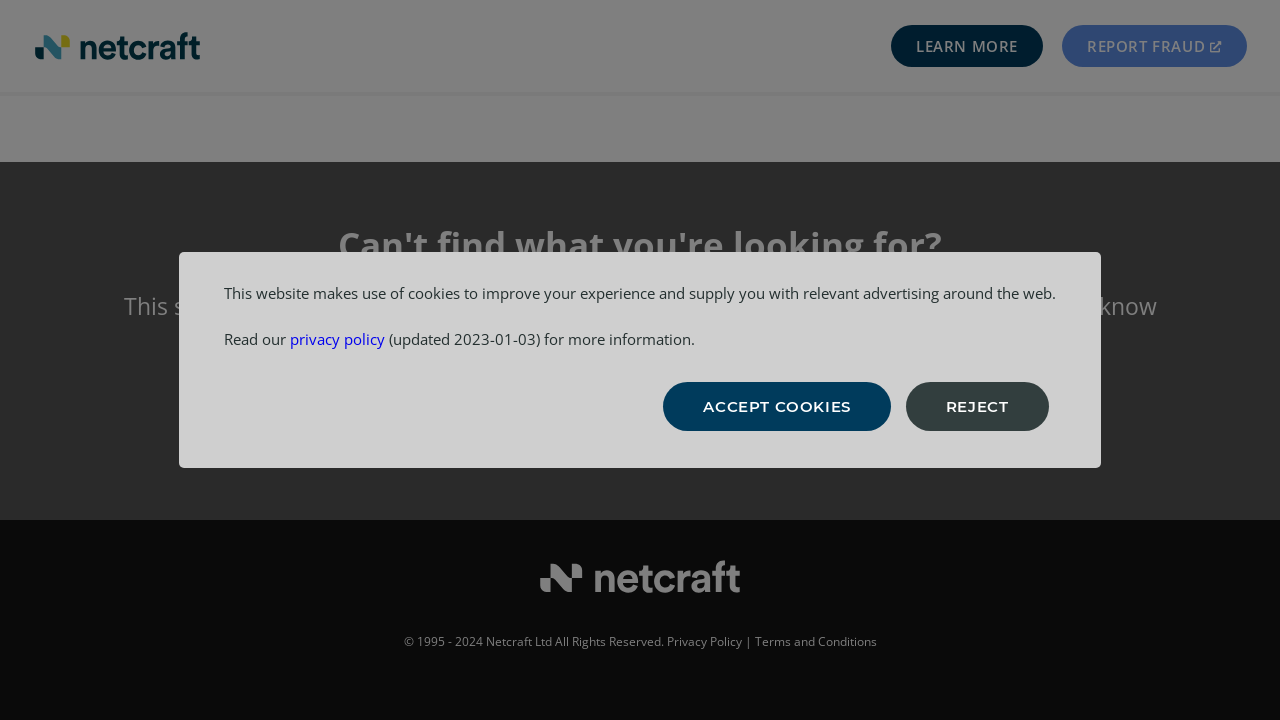

Waited 100ms for results to load
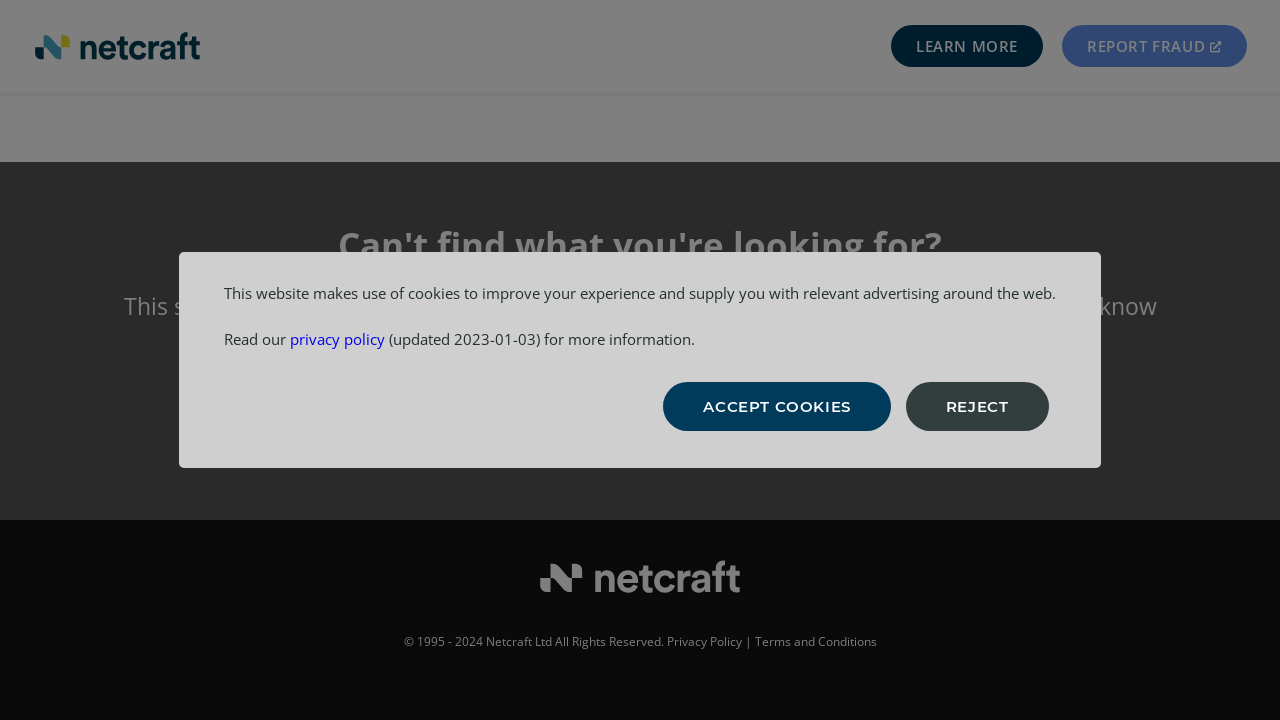

Scrolled page to position 4000px
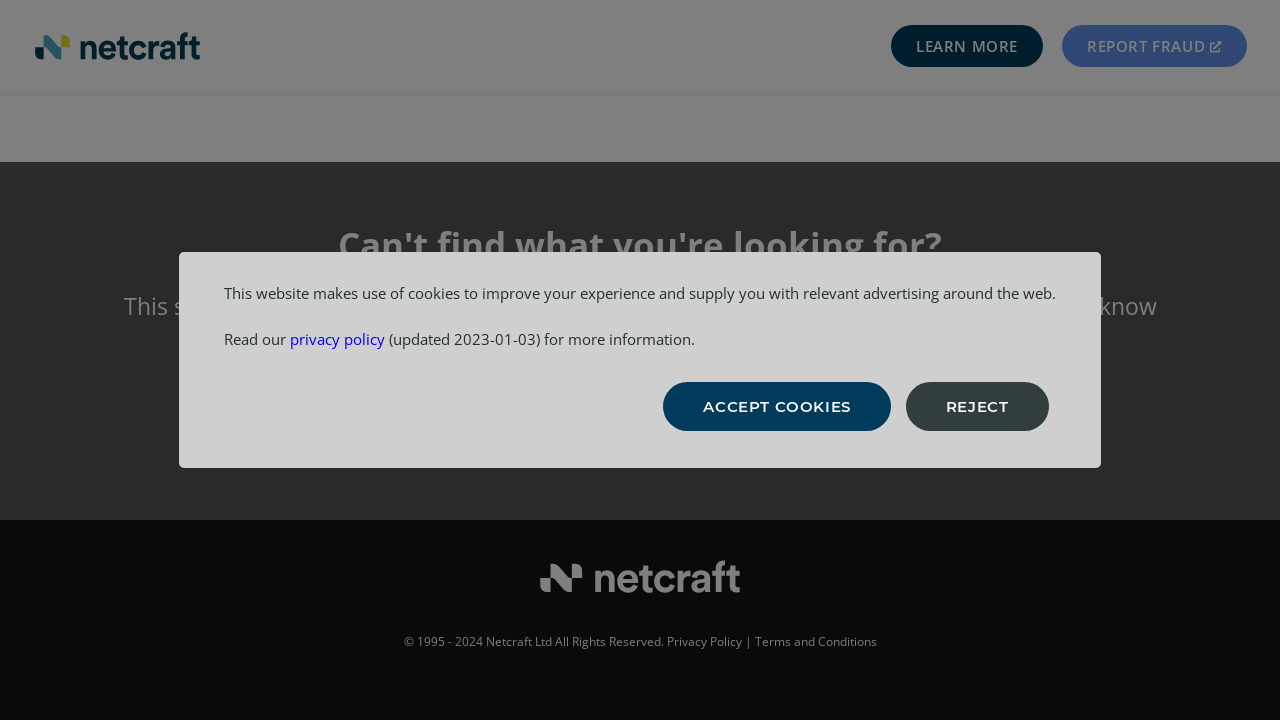

Waited 100ms for results to load
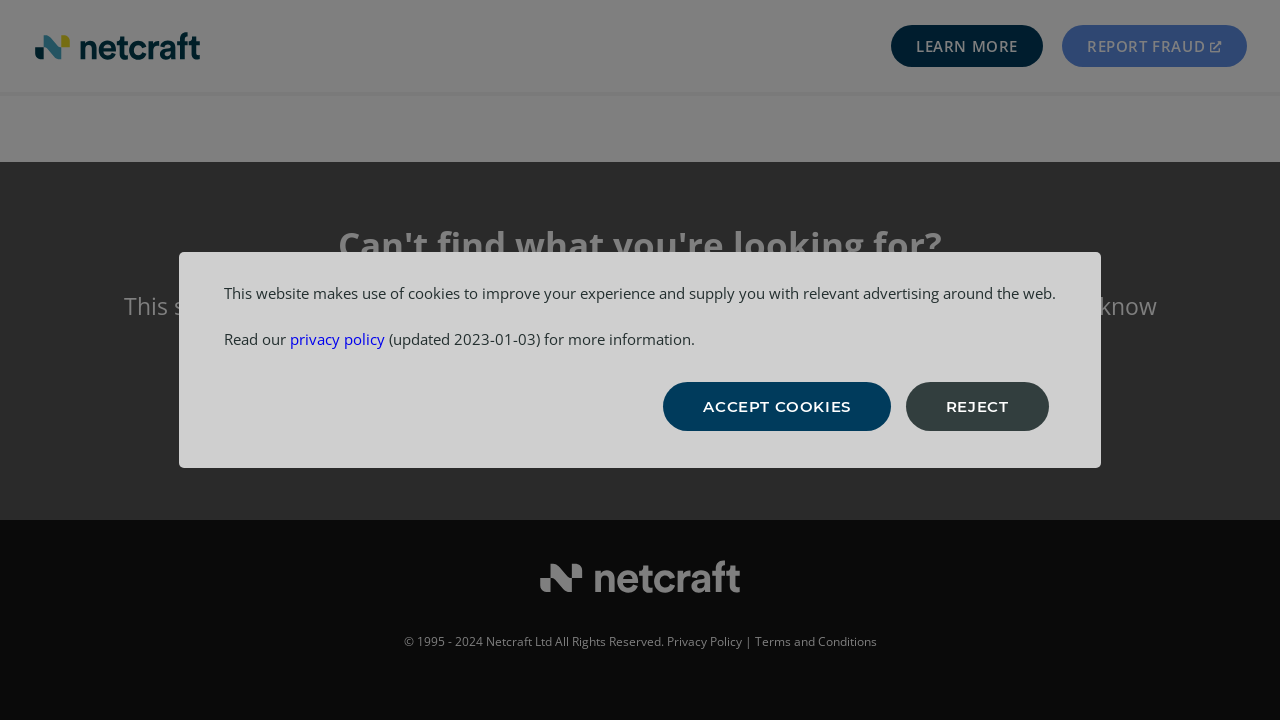

Scrolled page to position 4500px
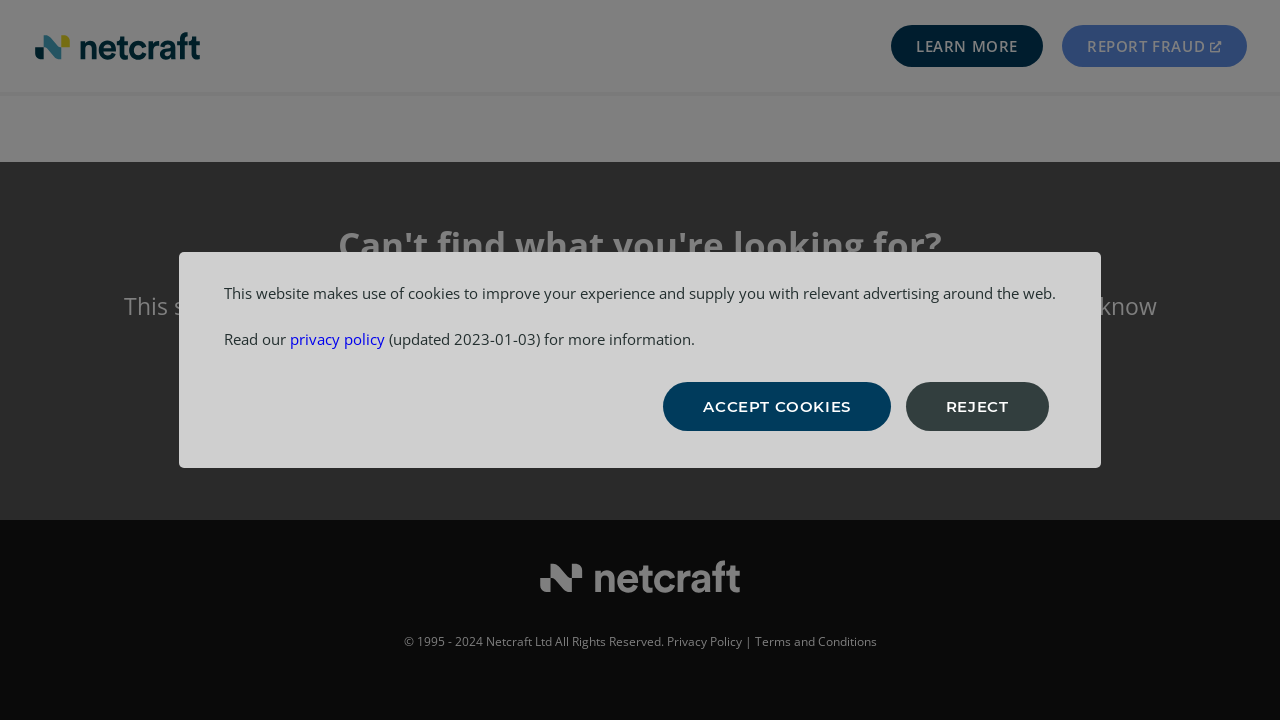

Waited 100ms for results to load
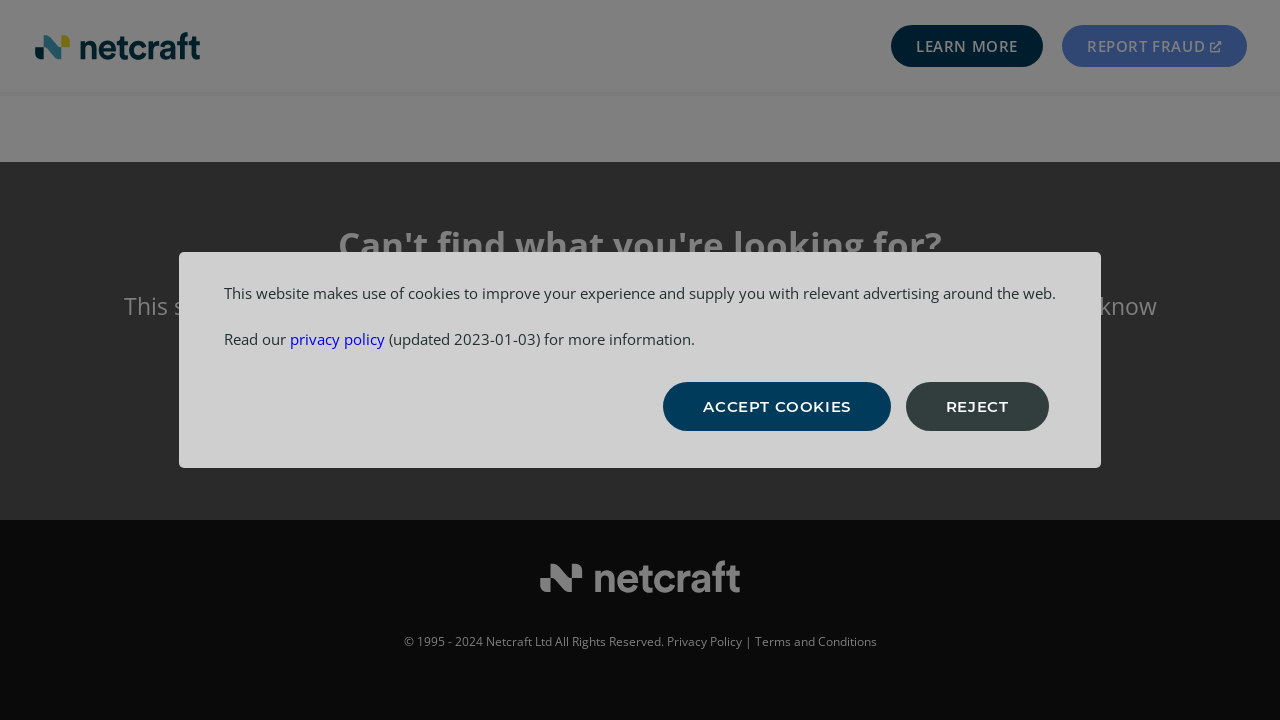

Verified DNS subdomain results are displayed in table
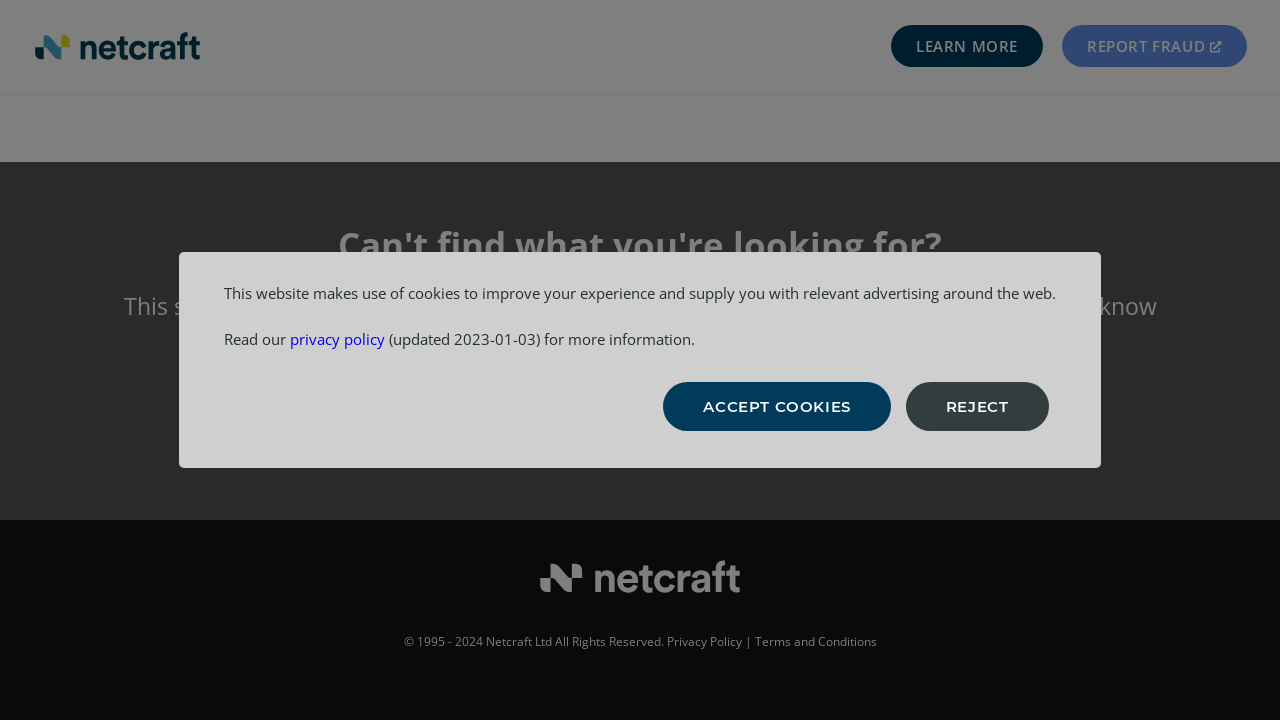

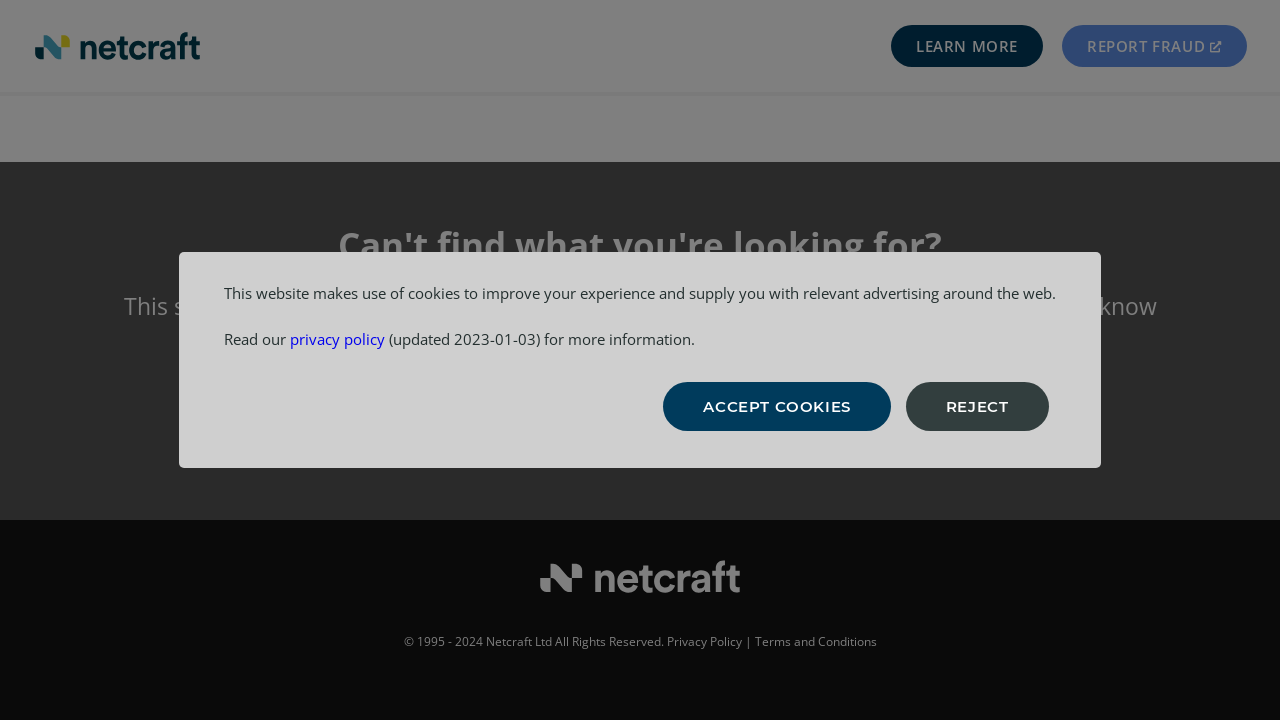